Tests JavaScript prompt dialog handling by clicking a button, entering text into the prompt, and accepting it

Starting URL: http://sahitest.com/demo/promptTest.htm

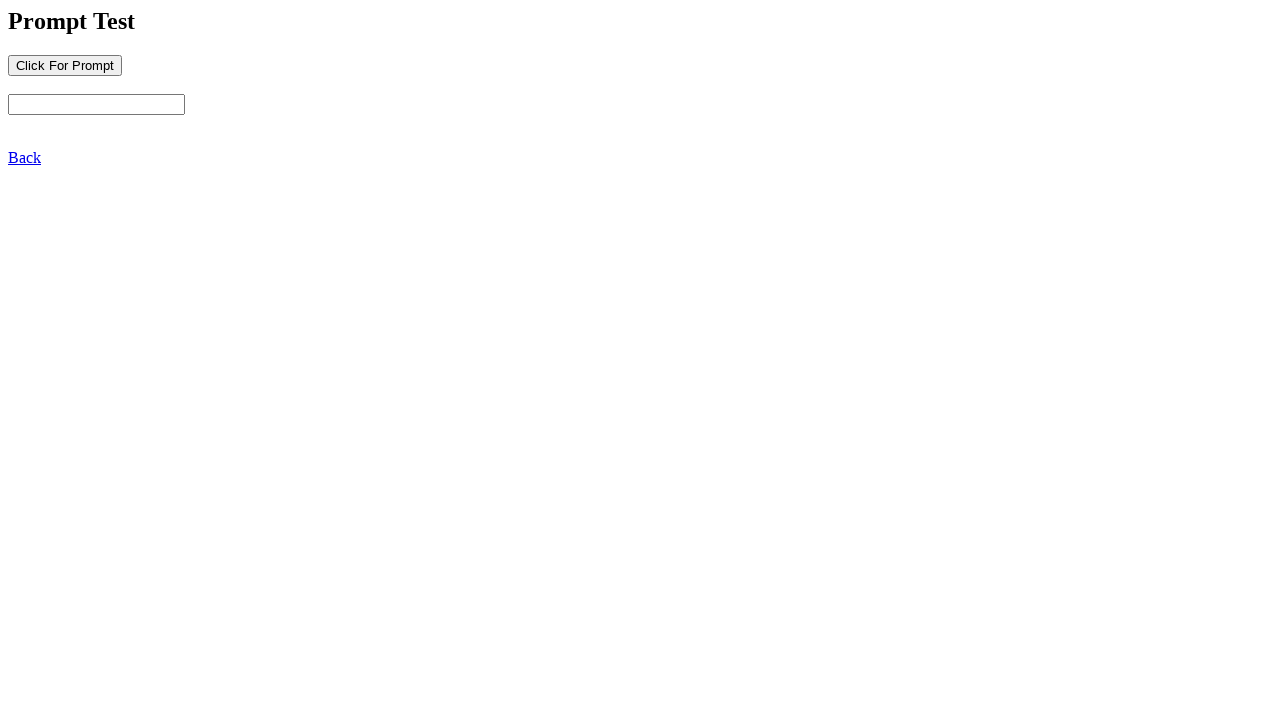

Set up dialog handler for prompt
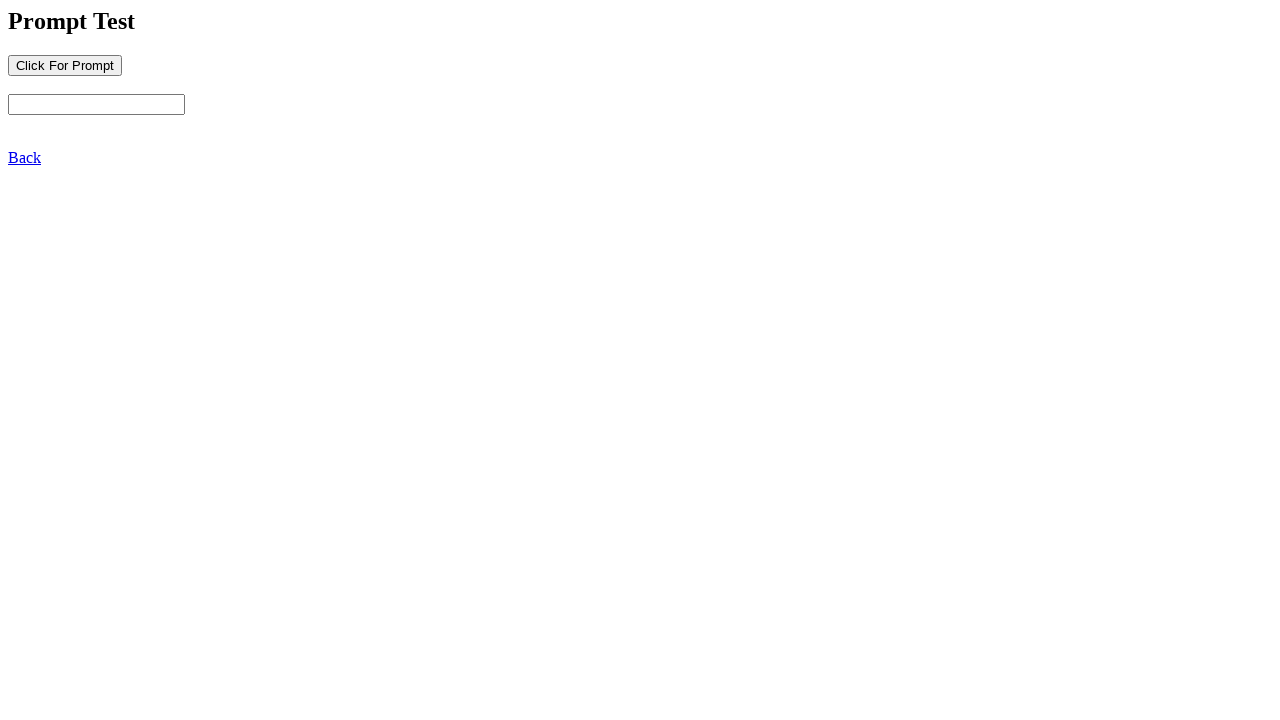

Clicked button to trigger prompt dialog at (65, 65) on input[name='b1']
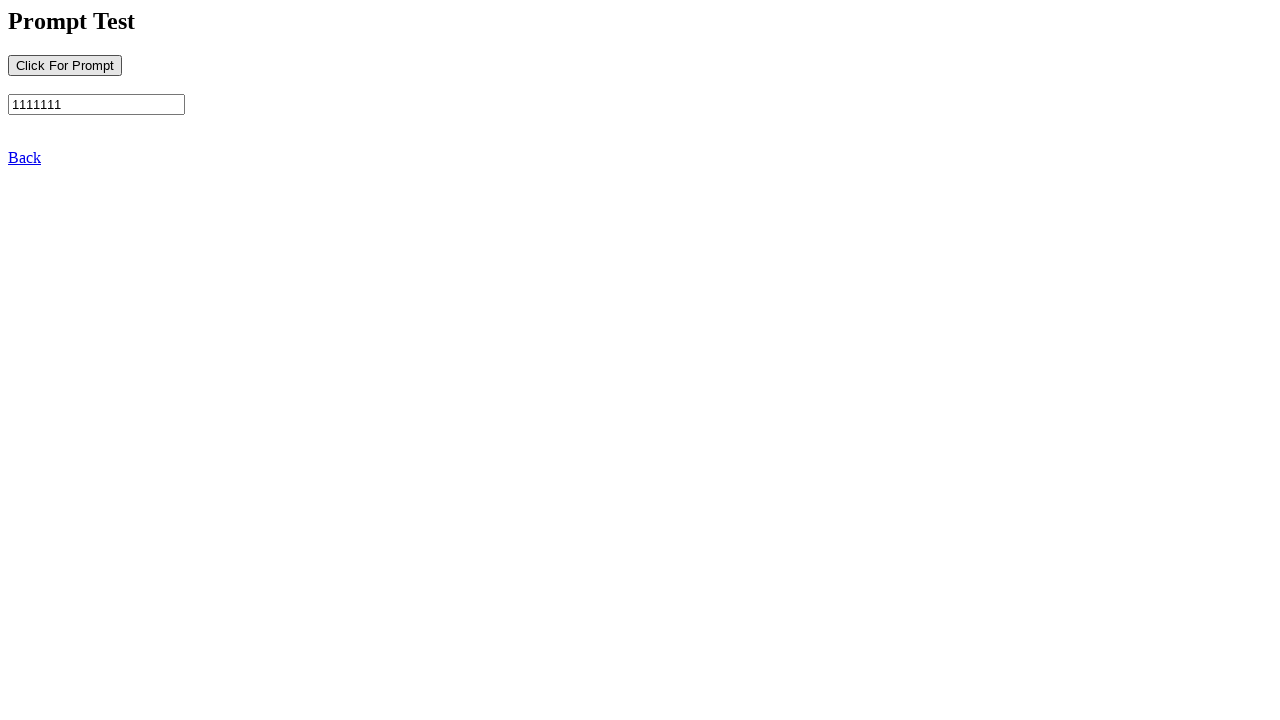

Removed dialog handler
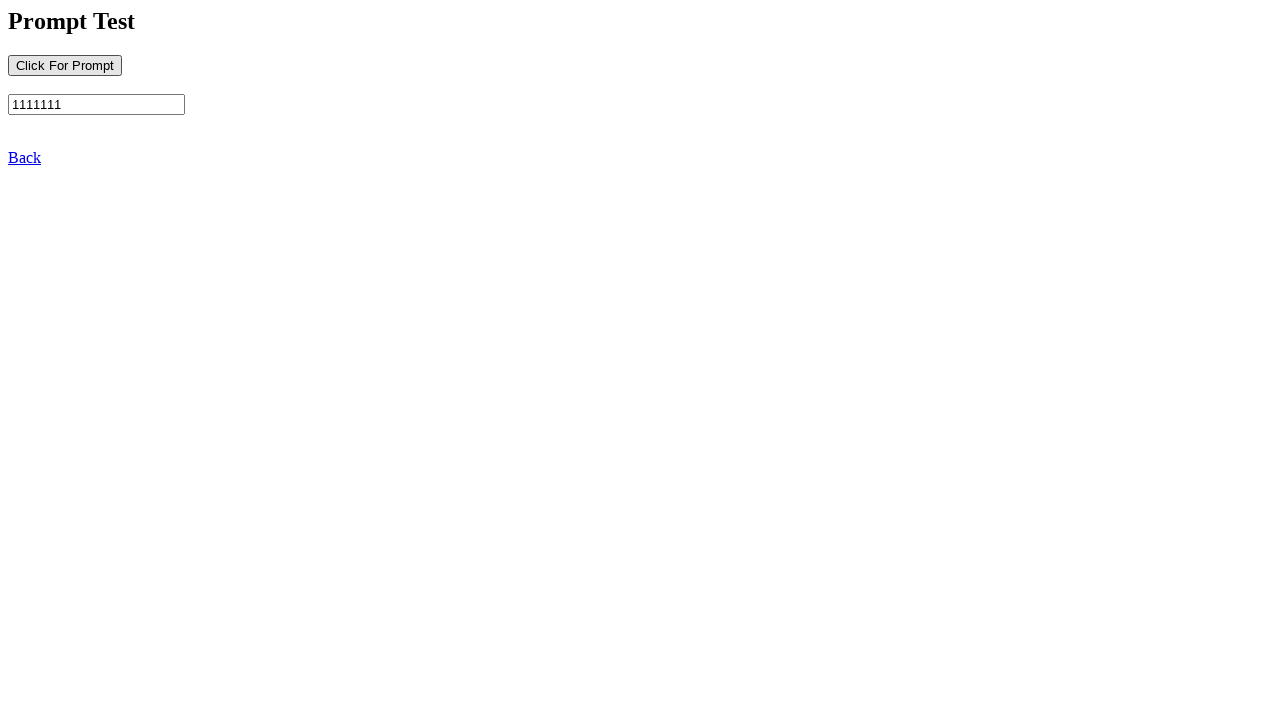

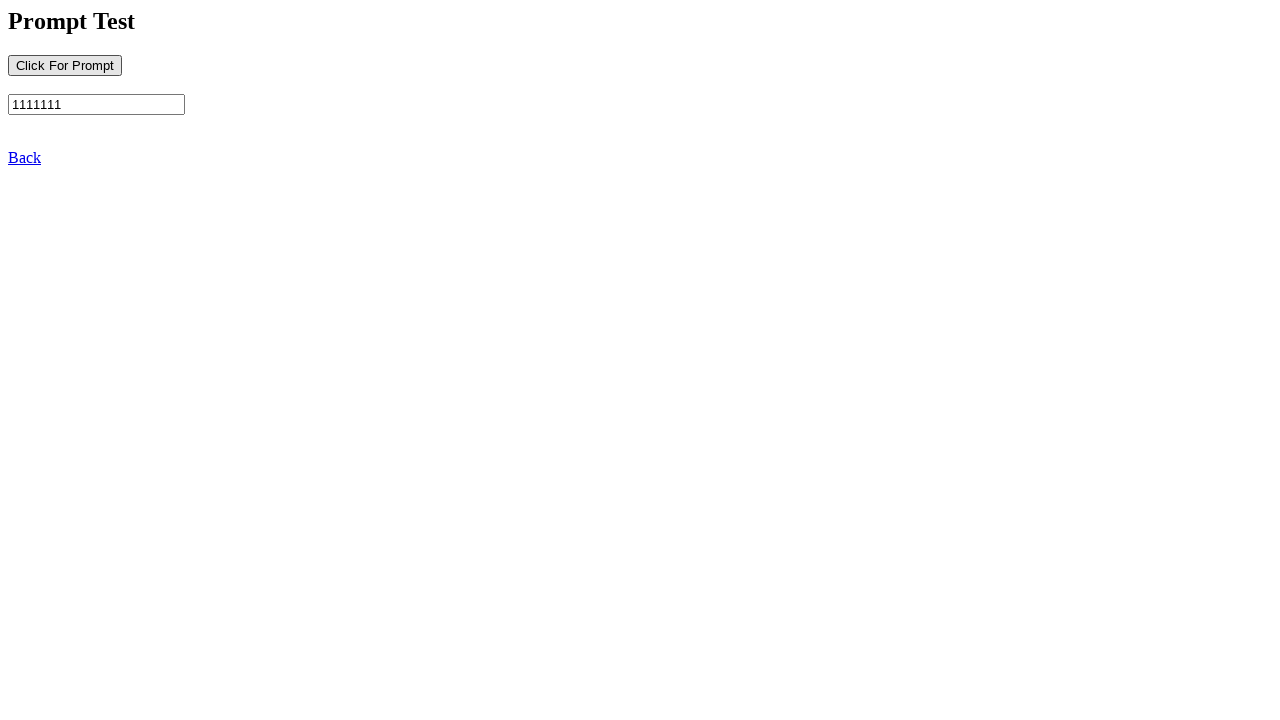